Tests the Checkboxes page by navigating and verifying the second checkbox is checked

Starting URL: https://the-internet.herokuapp.com/

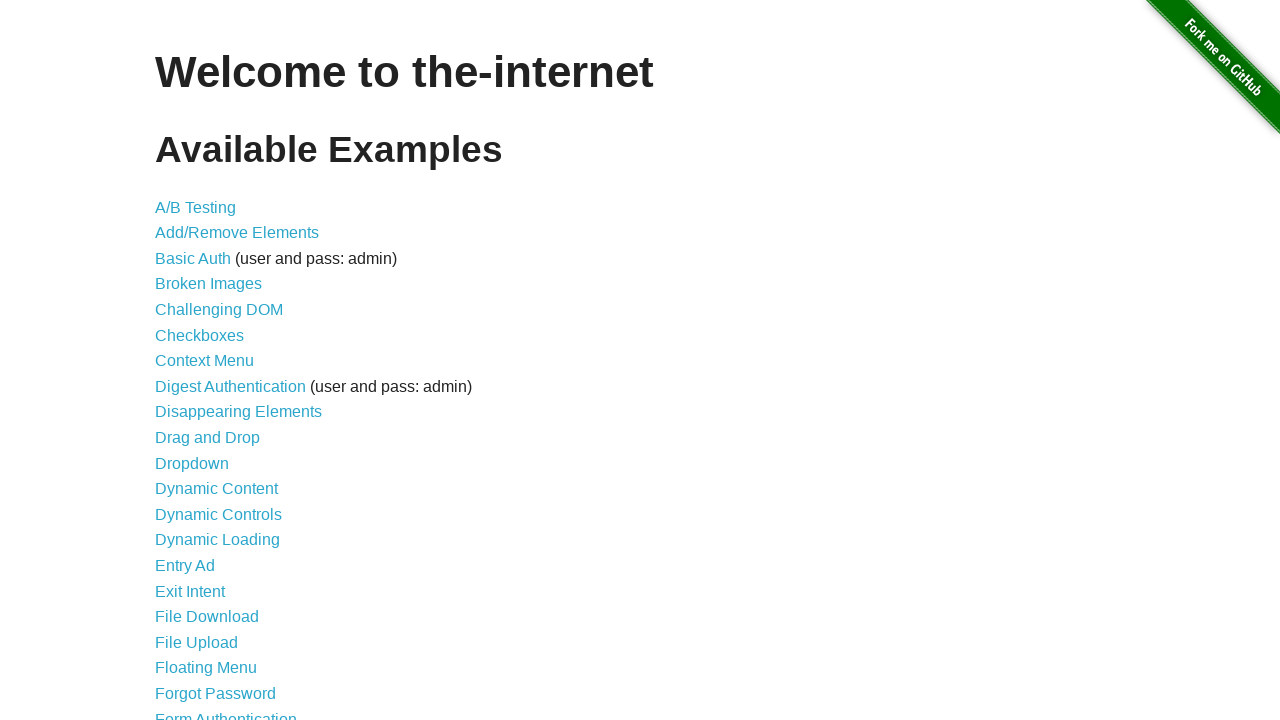

Clicked on Checkboxes link to navigate to the Checkboxes page at (200, 335) on text=Checkboxes
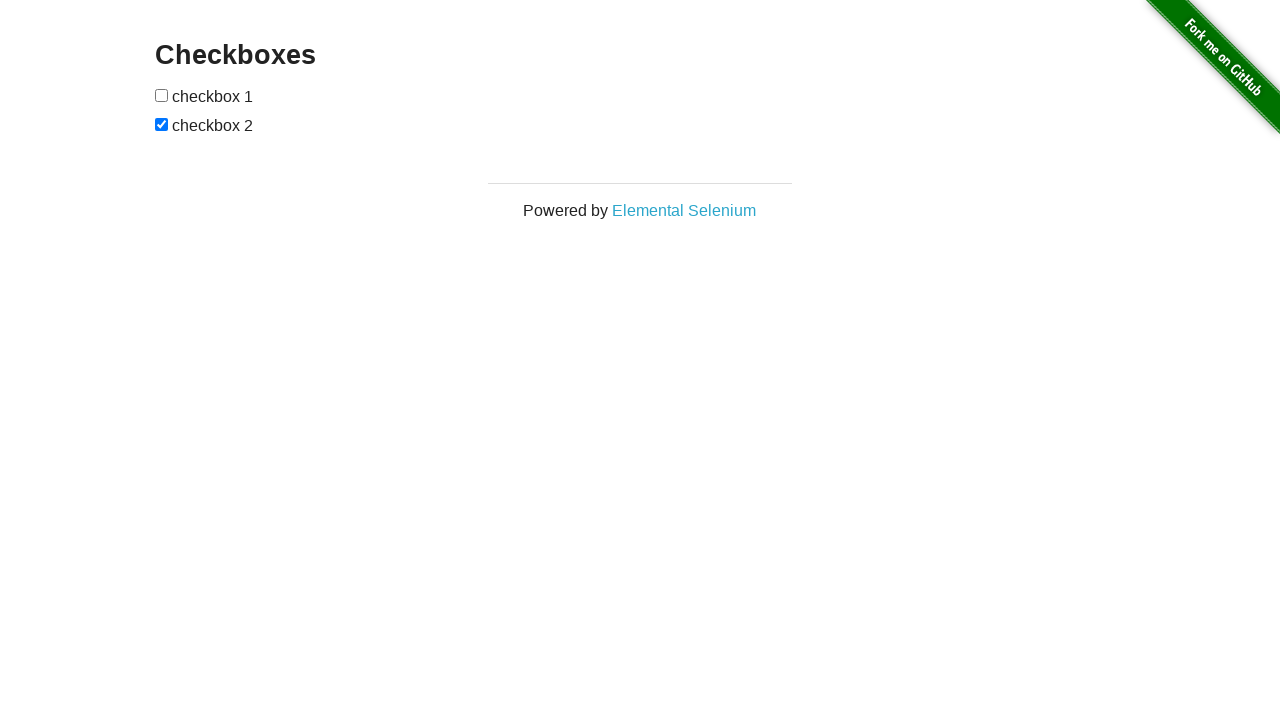

Waited for the second checkbox to be present on the page
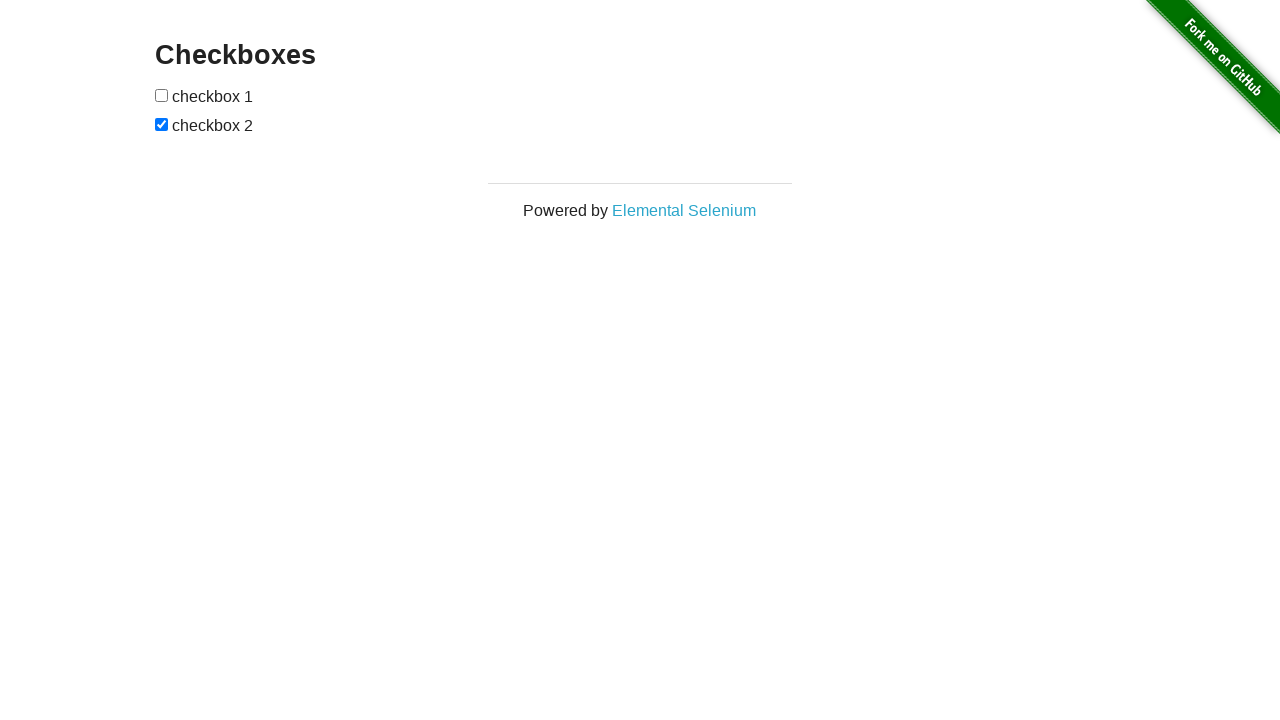

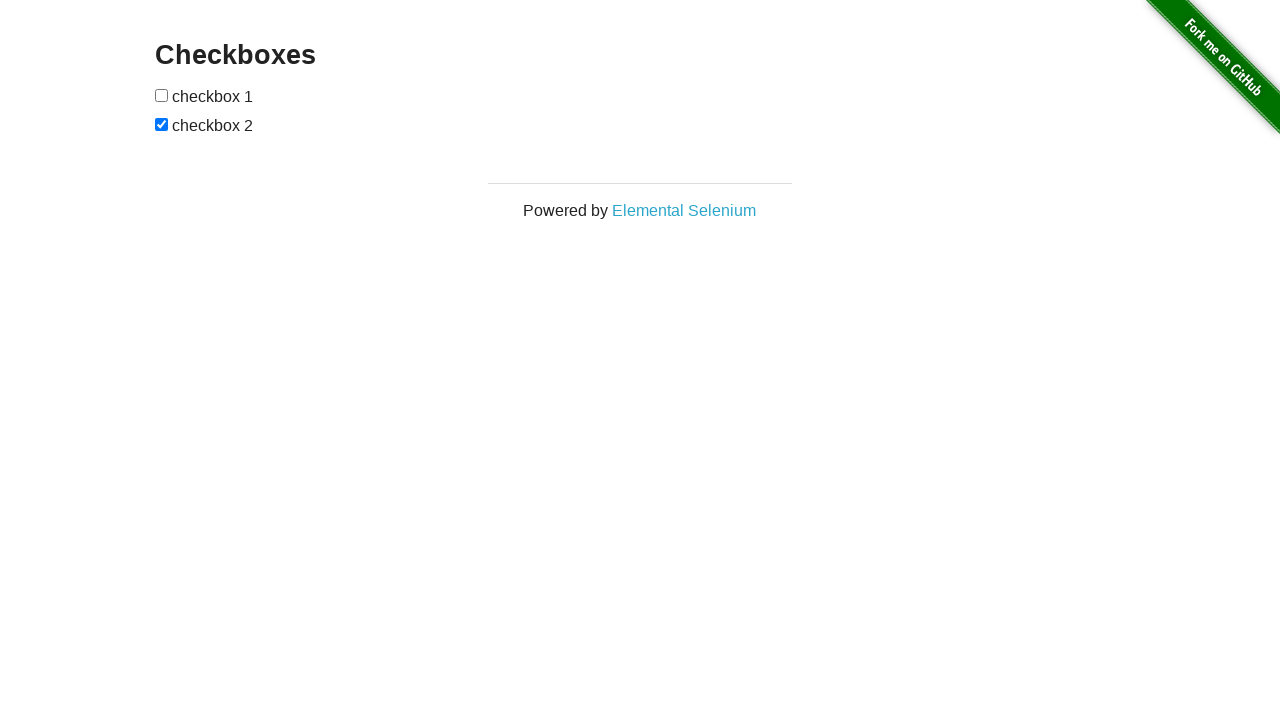